Navigates to an e-commerce practice site and adds a Cucumber product to the shopping cart

Starting URL: https://rahulshettyacademy.com/seleniumPractise

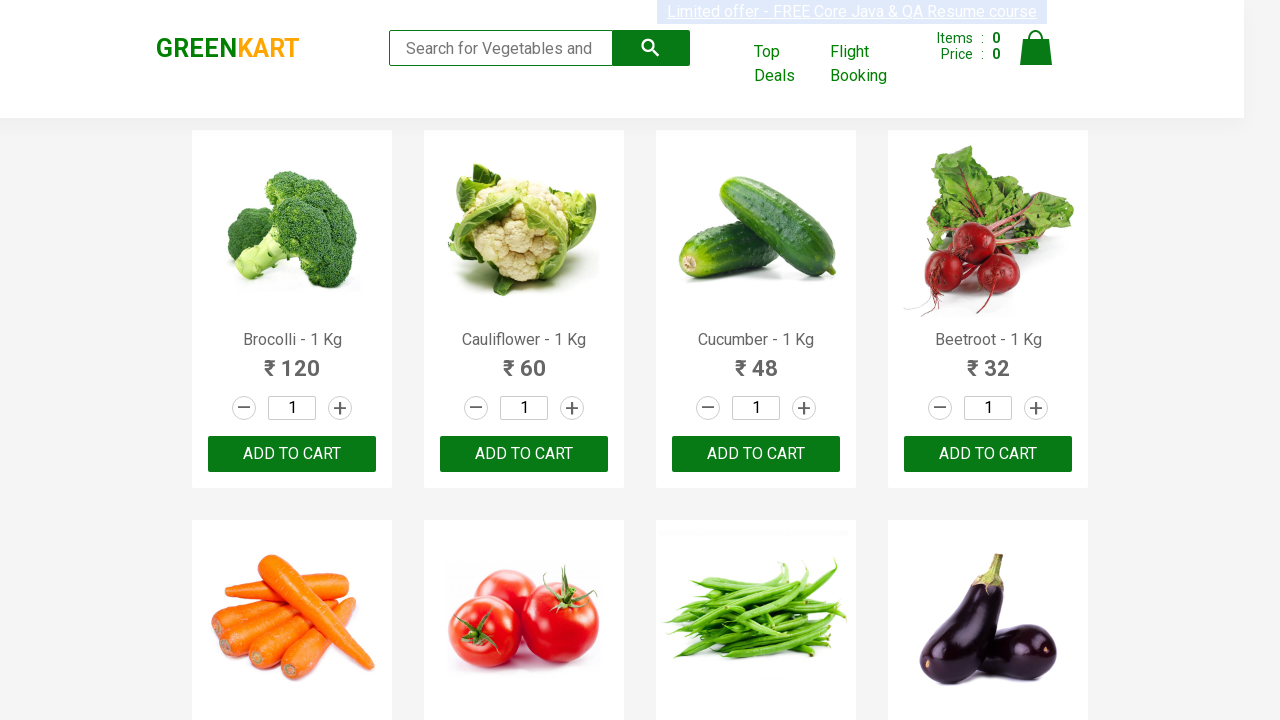

Waited for product names to load on the e-commerce practice site
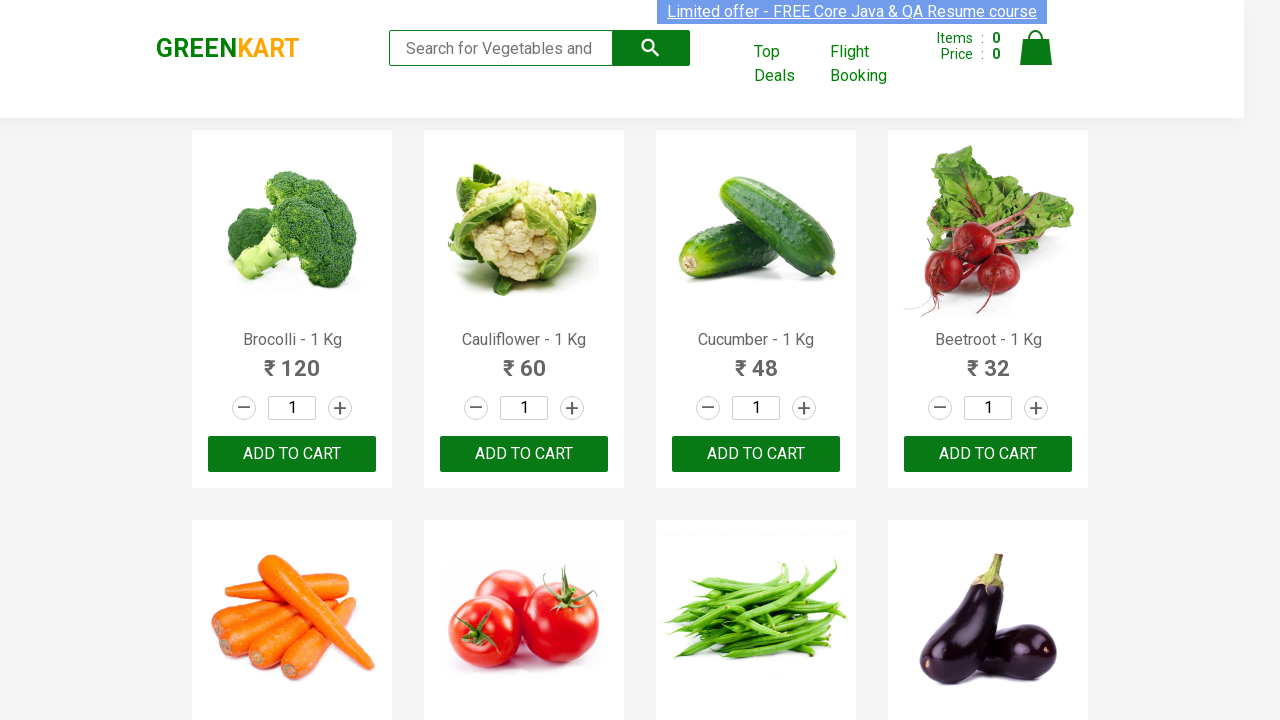

Located all product name elements on the page
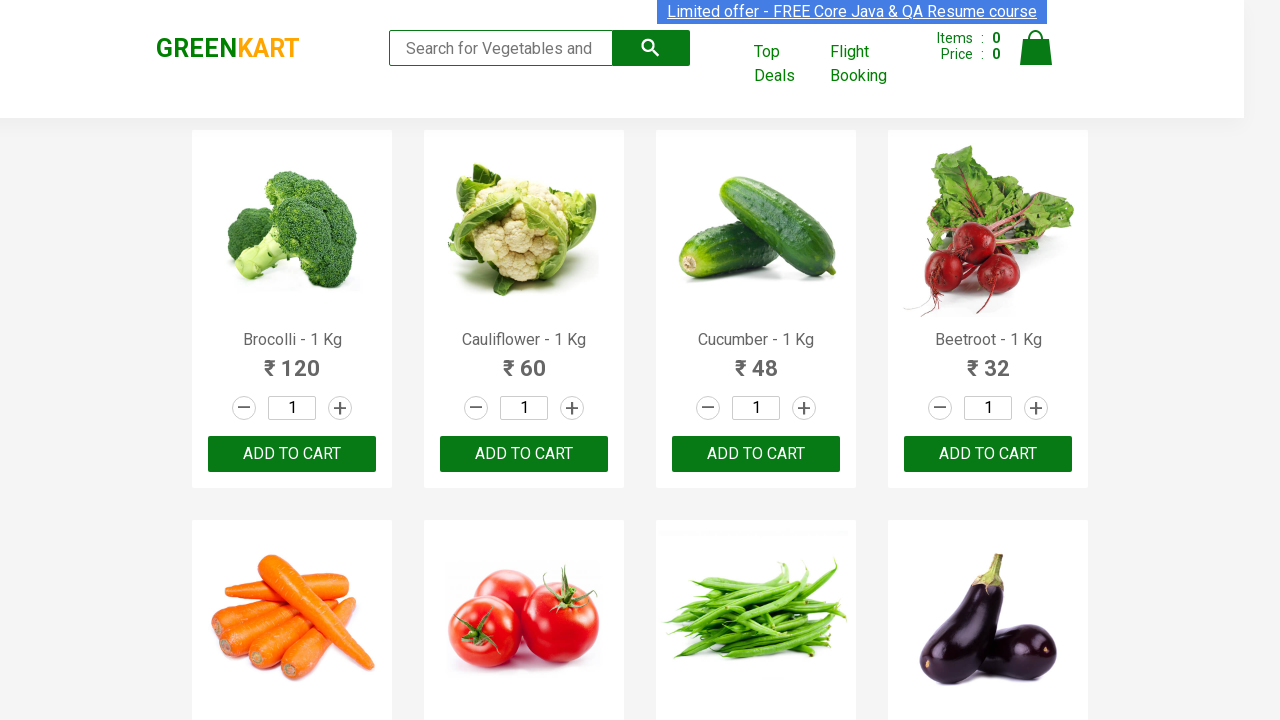

Retrieved product name: Brocolli - 1 Kg
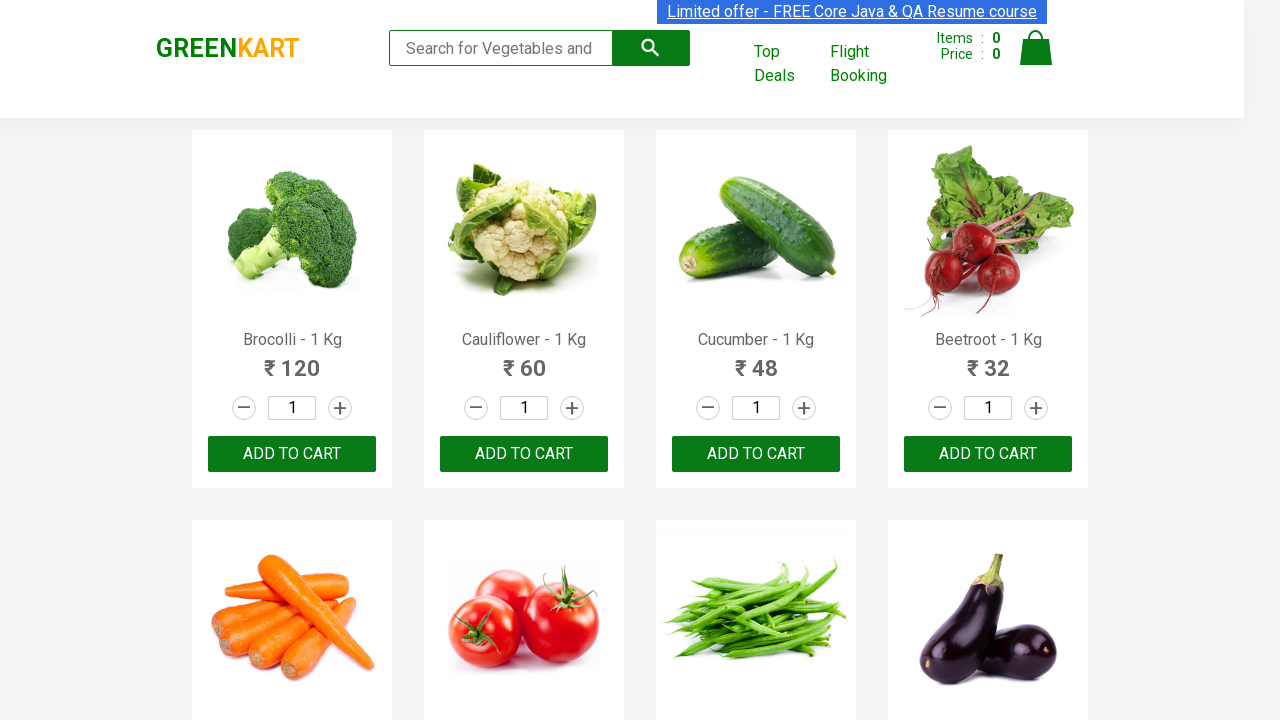

Retrieved product name: Cauliflower - 1 Kg
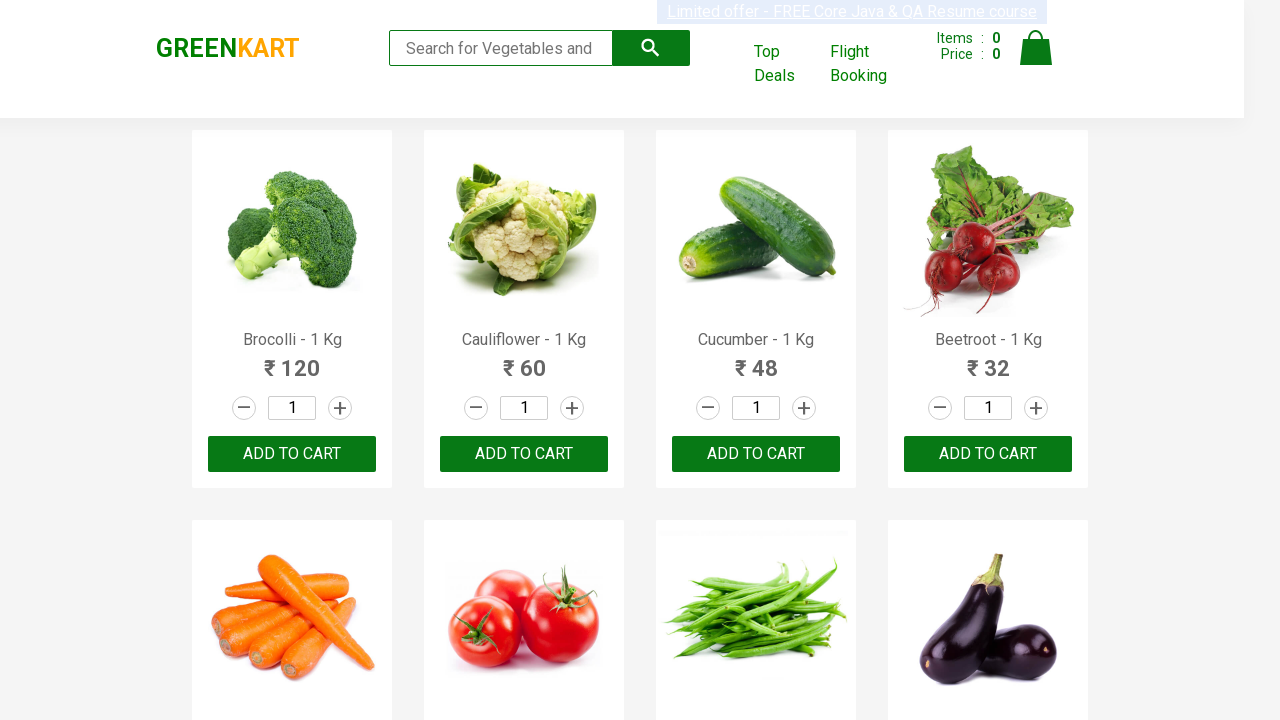

Retrieved product name: Cucumber - 1 Kg
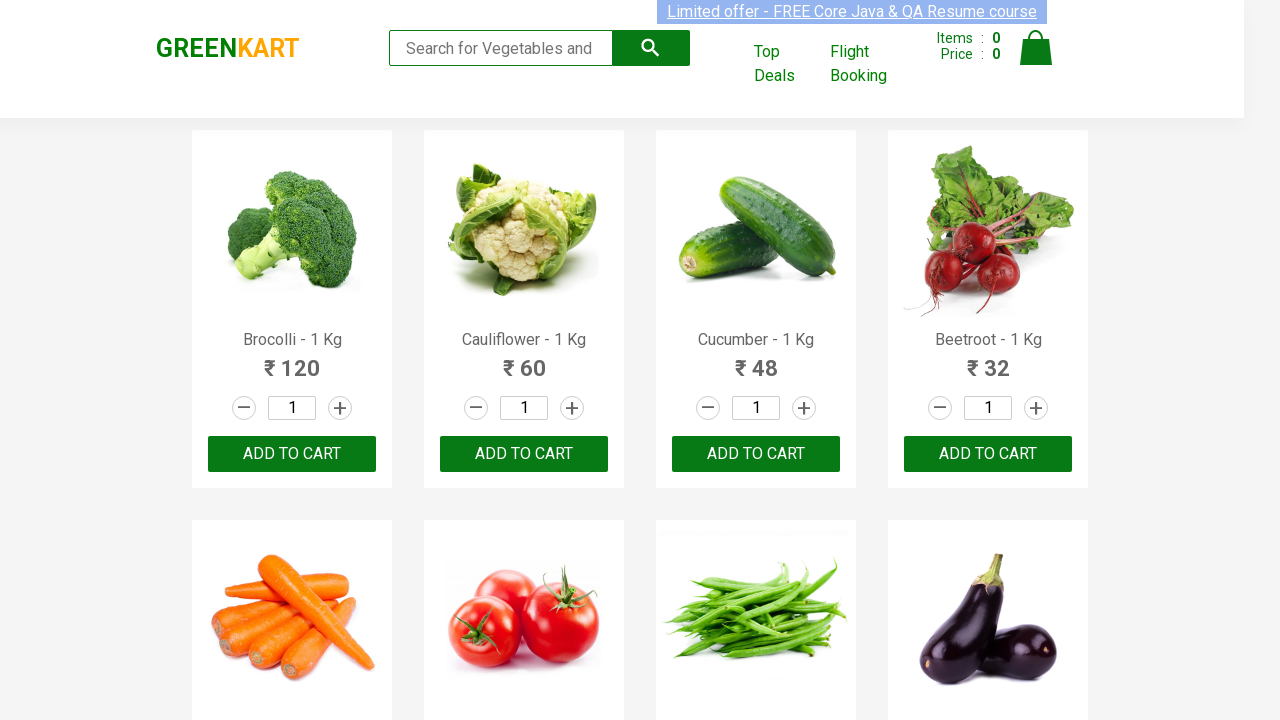

Located all ADD TO CART buttons on the page
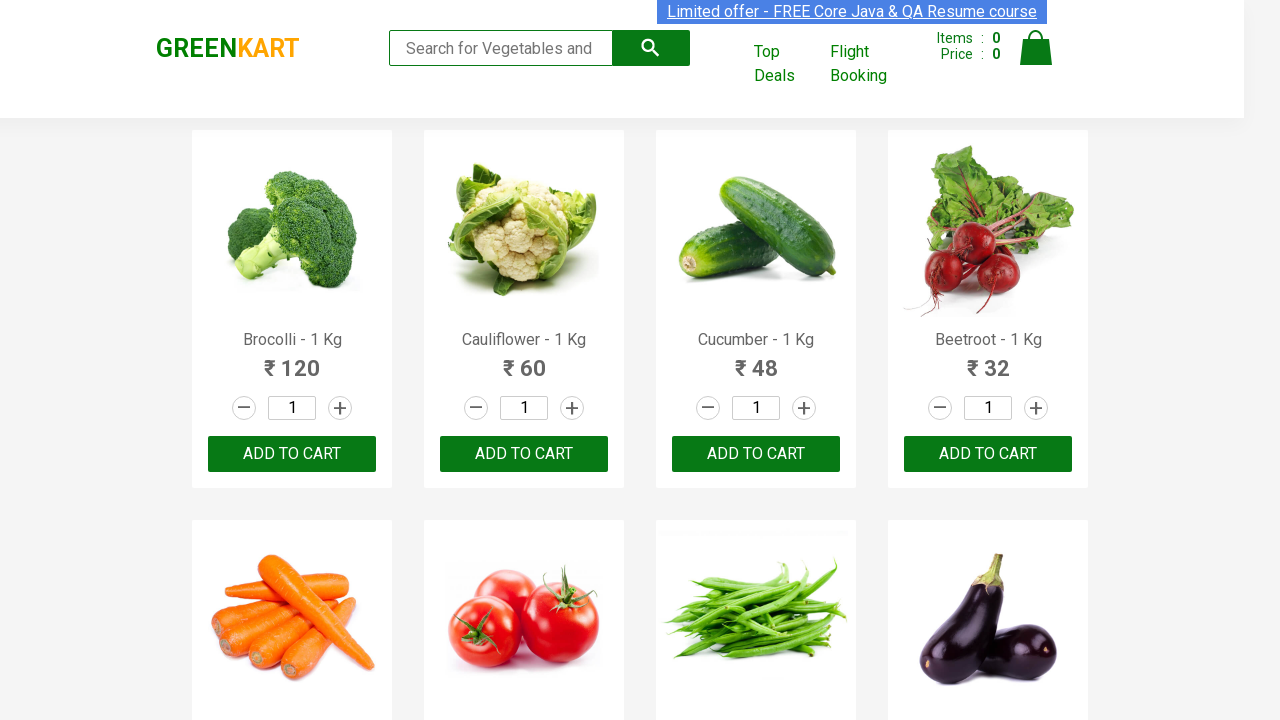

Clicked ADD TO CART button for Cucumber product at (756, 454) on button:text('ADD TO CART') >> nth=2
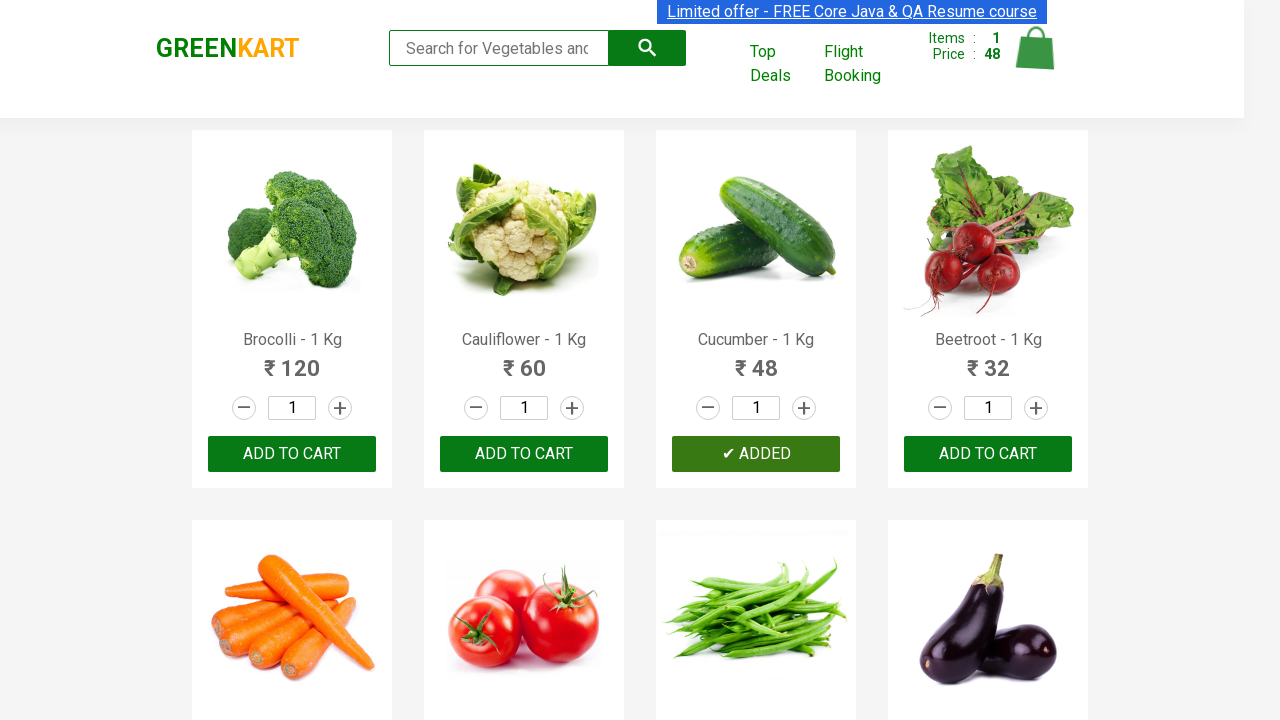

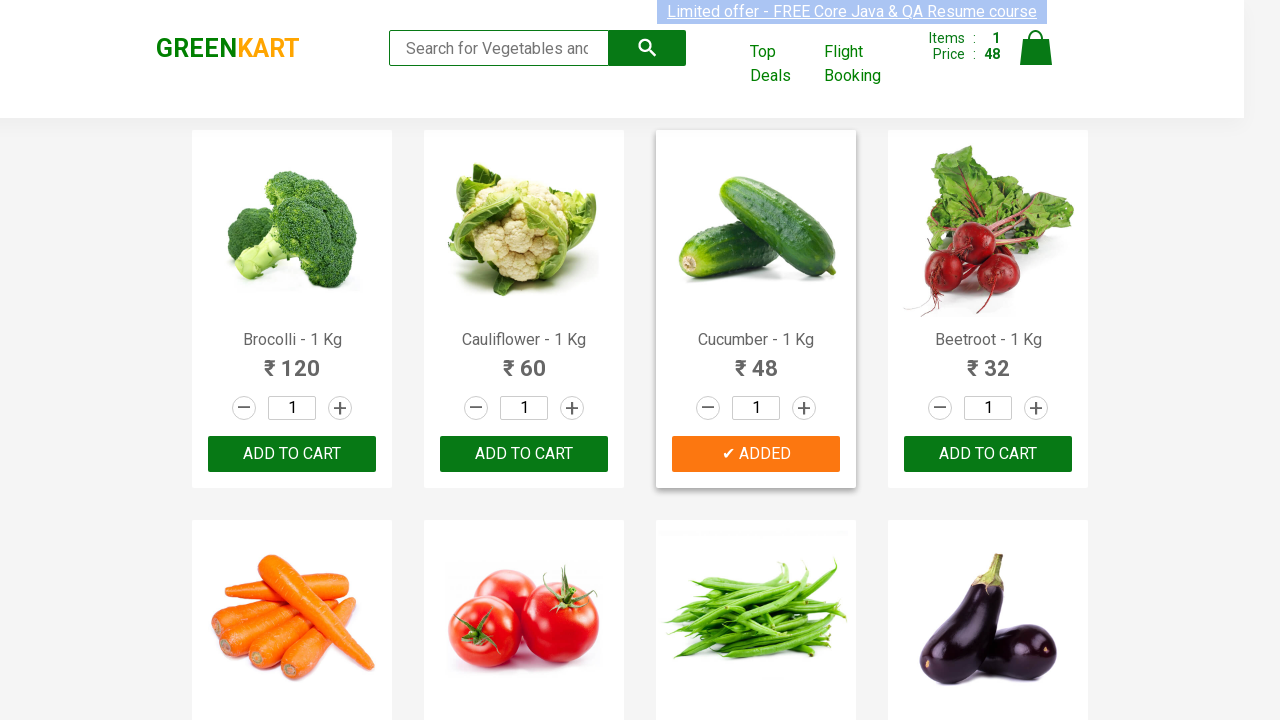